Tests a math quiz page by reading two numbers, calculating their sum, selecting the correct answer from a dropdown, and submitting the form

Starting URL: http://suninjuly.github.io/selects1.html

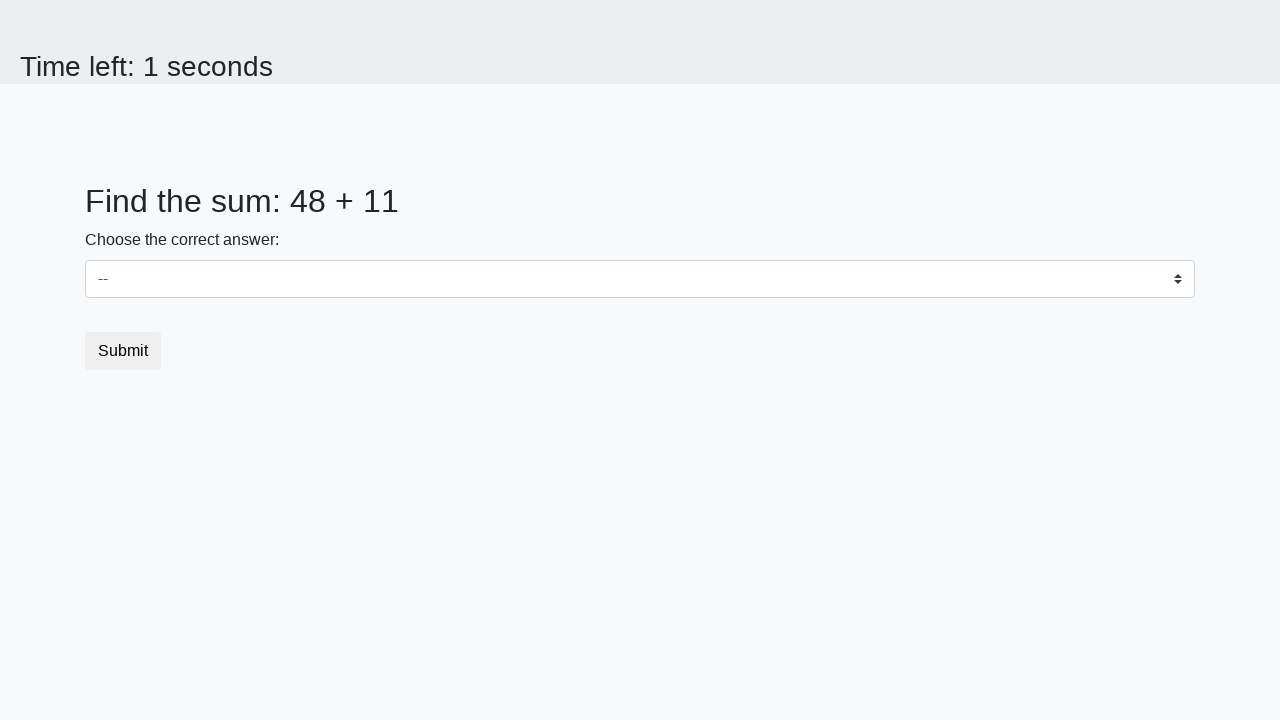

Read first number from #num1 element
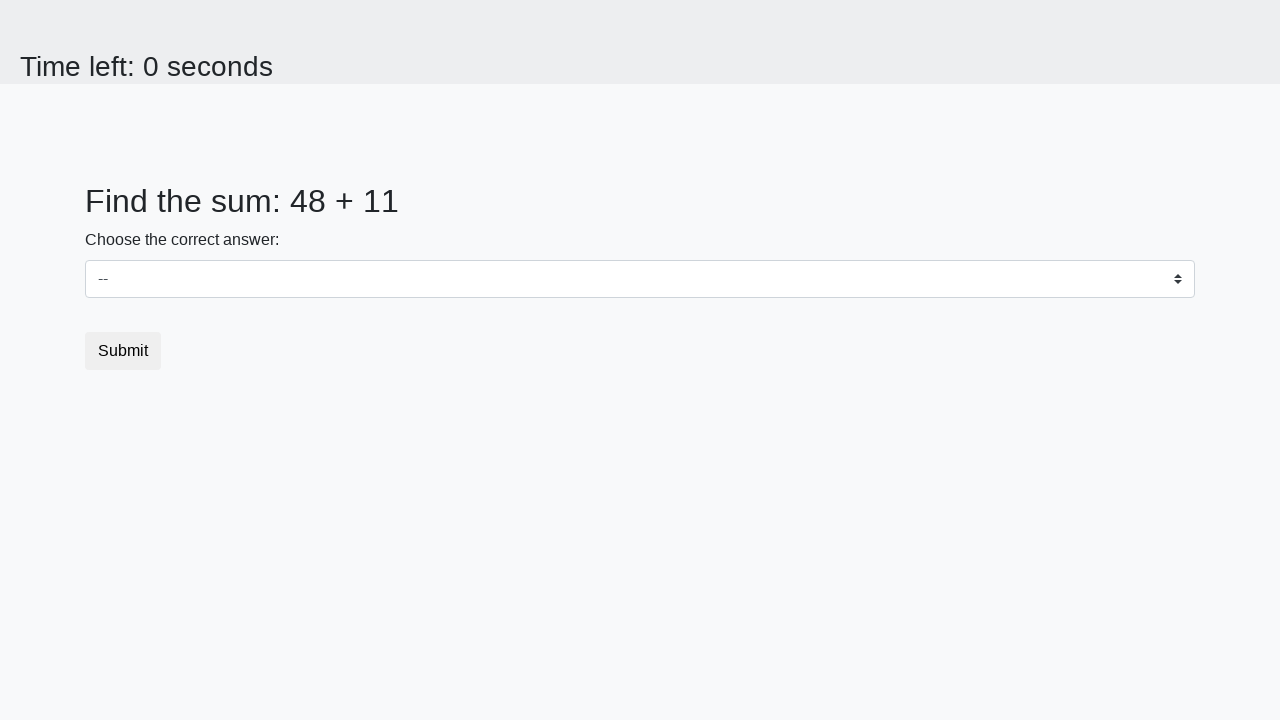

Read second number from #num2 element
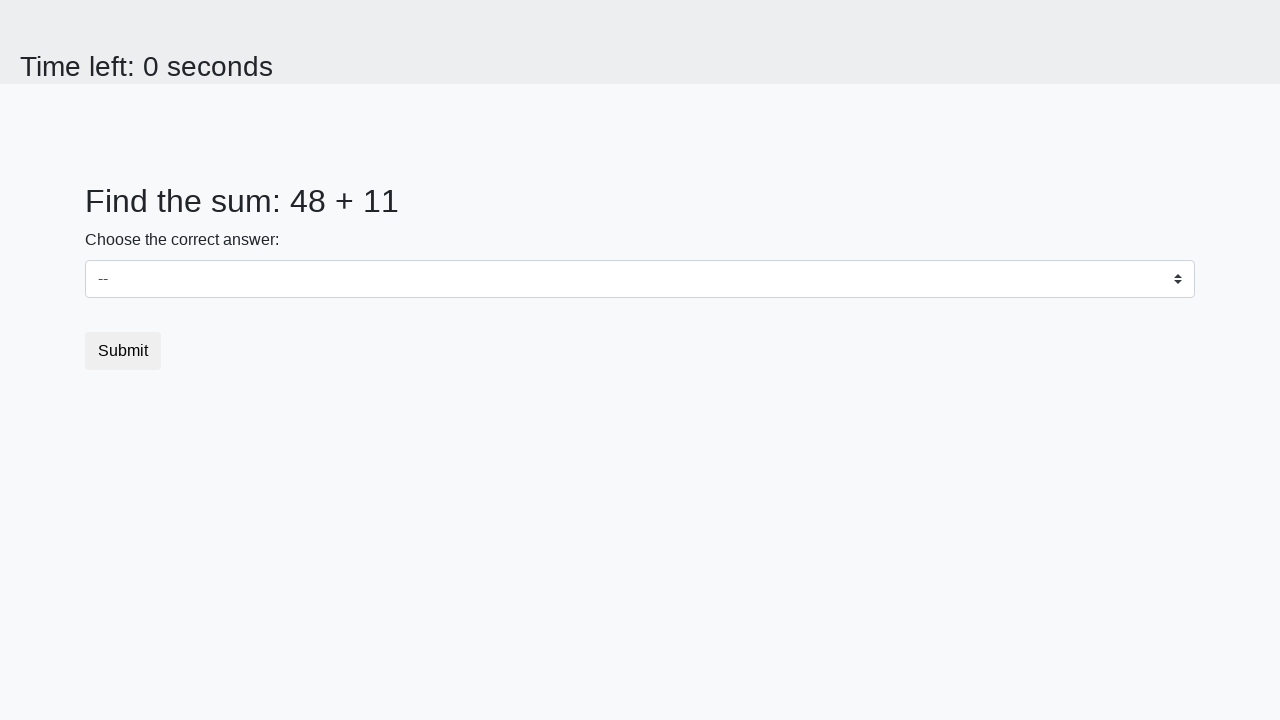

Calculated sum: 48 + 11 = 59
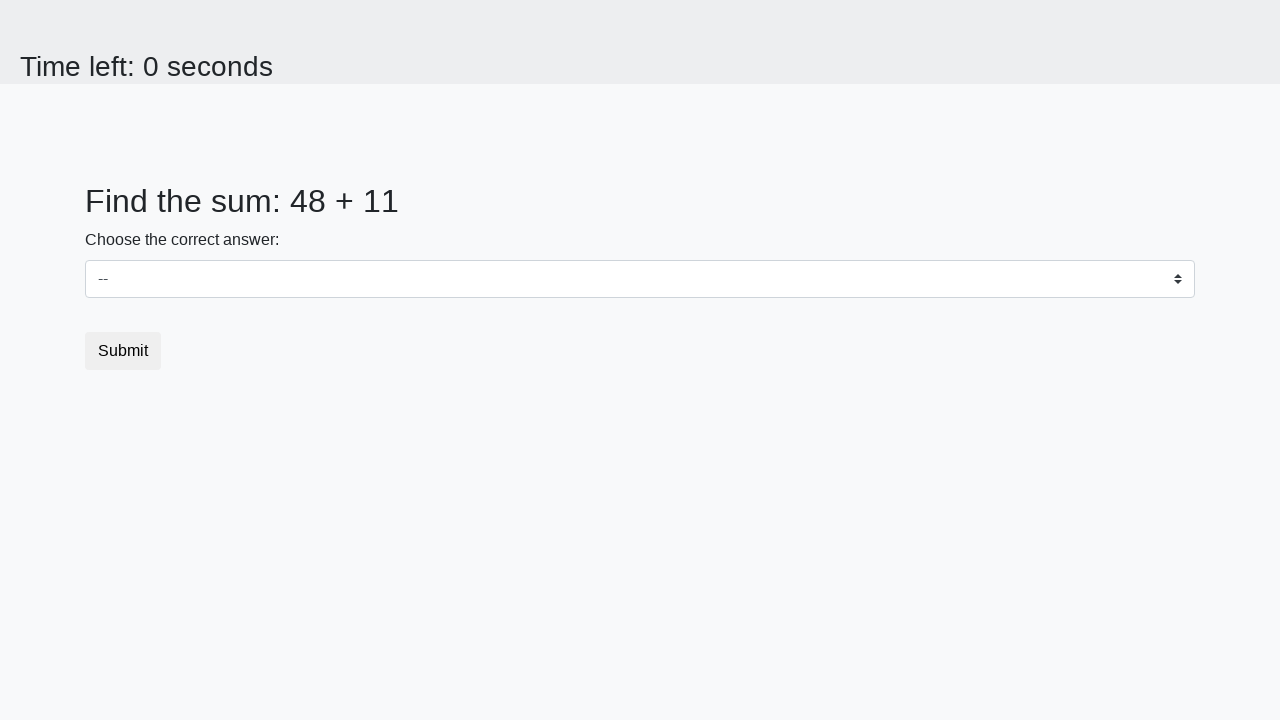

Selected answer 59 from dropdown on select
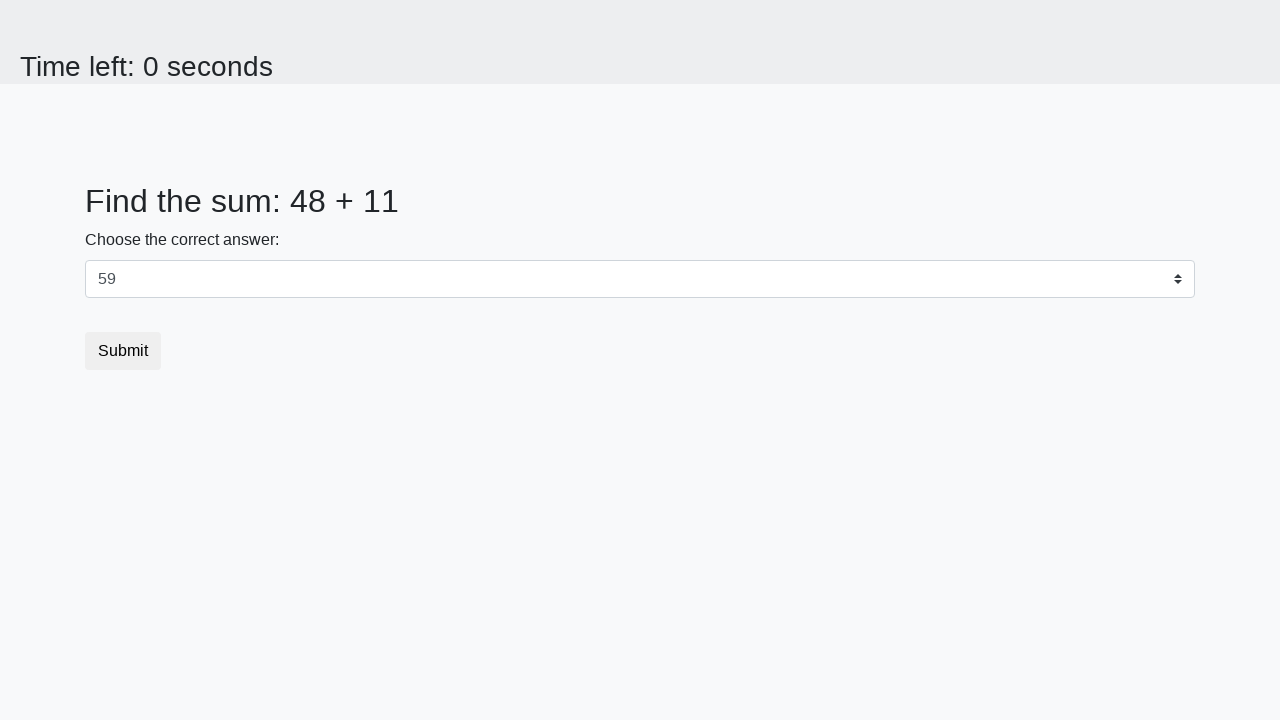

Clicked submit button to submit the quiz at (123, 351) on .btn
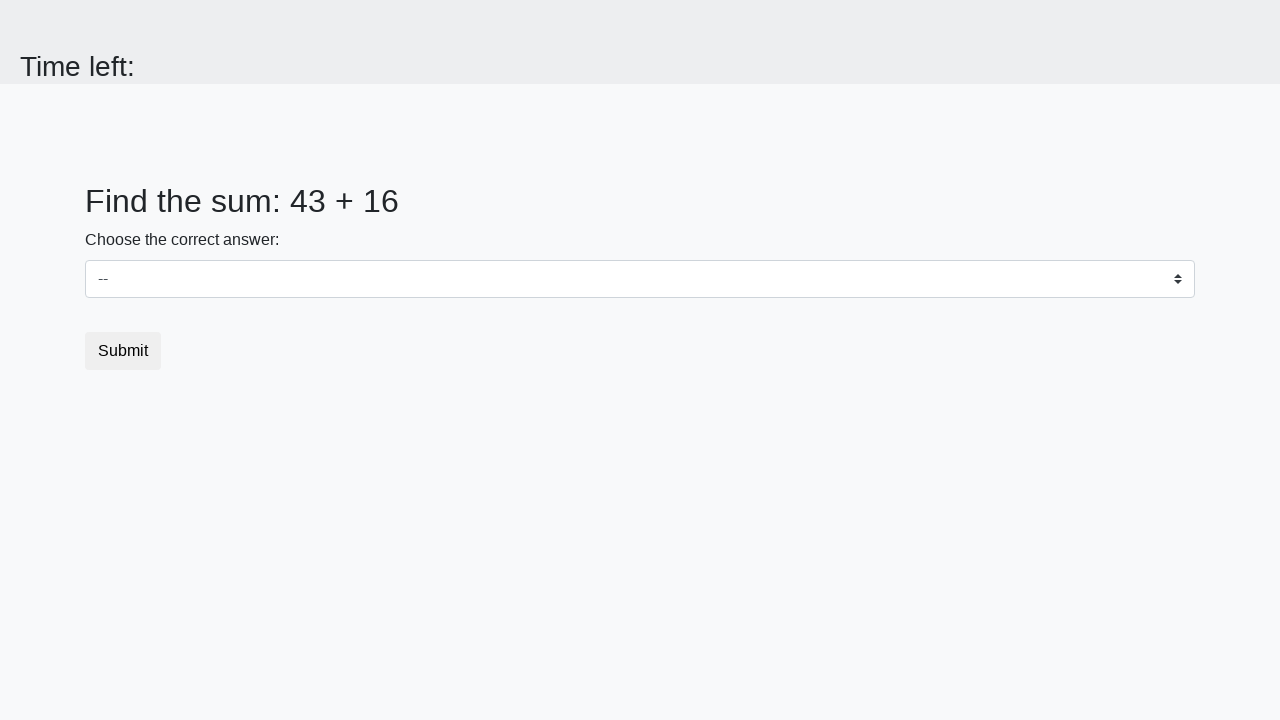

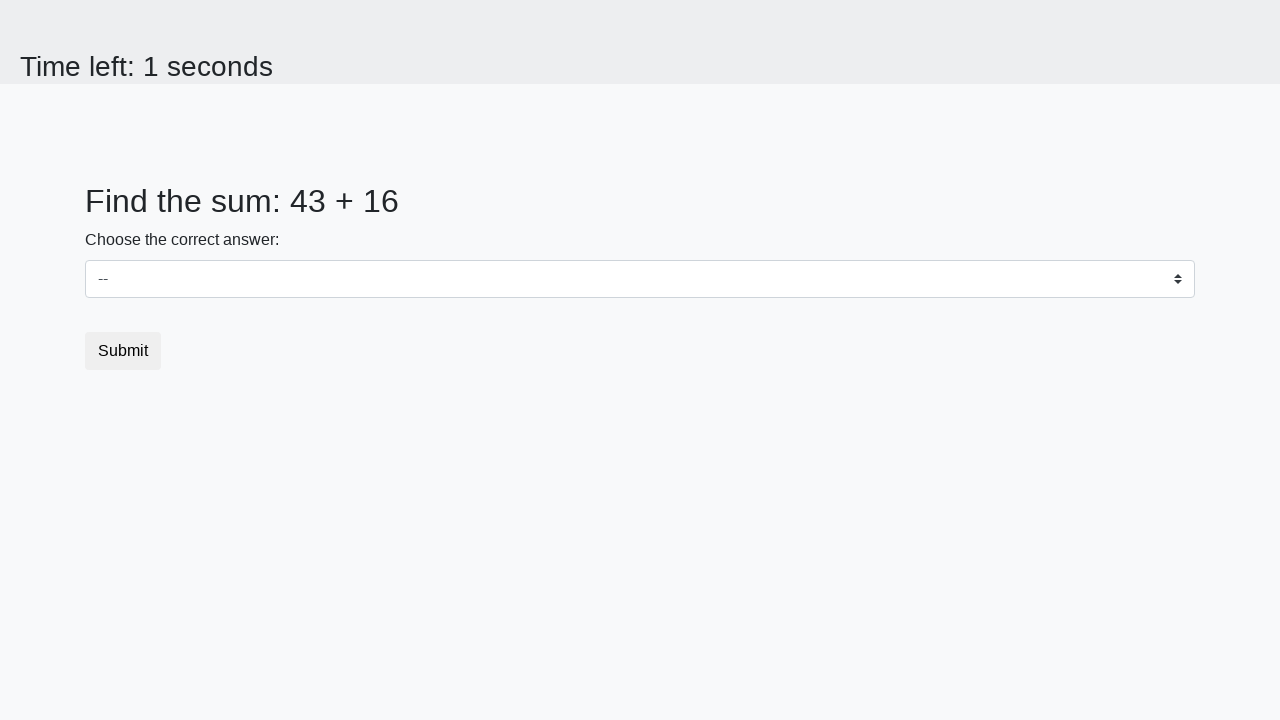